Tests JavaScript confirm dialog dismissal by clicking the JS Confirm button, dismissing the alert, and verifying the result does not contain "successfully"

Starting URL: https://the-internet.herokuapp.com/javascript_alerts

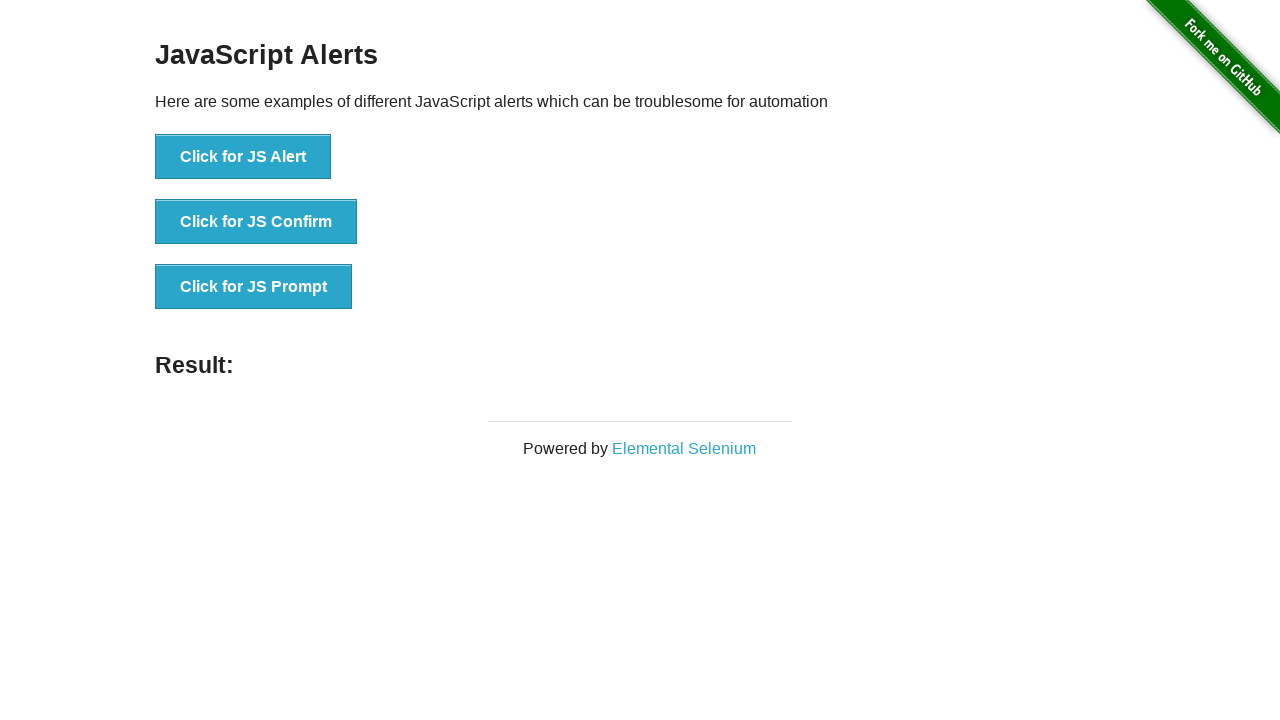

Set up dialog handler to dismiss alerts
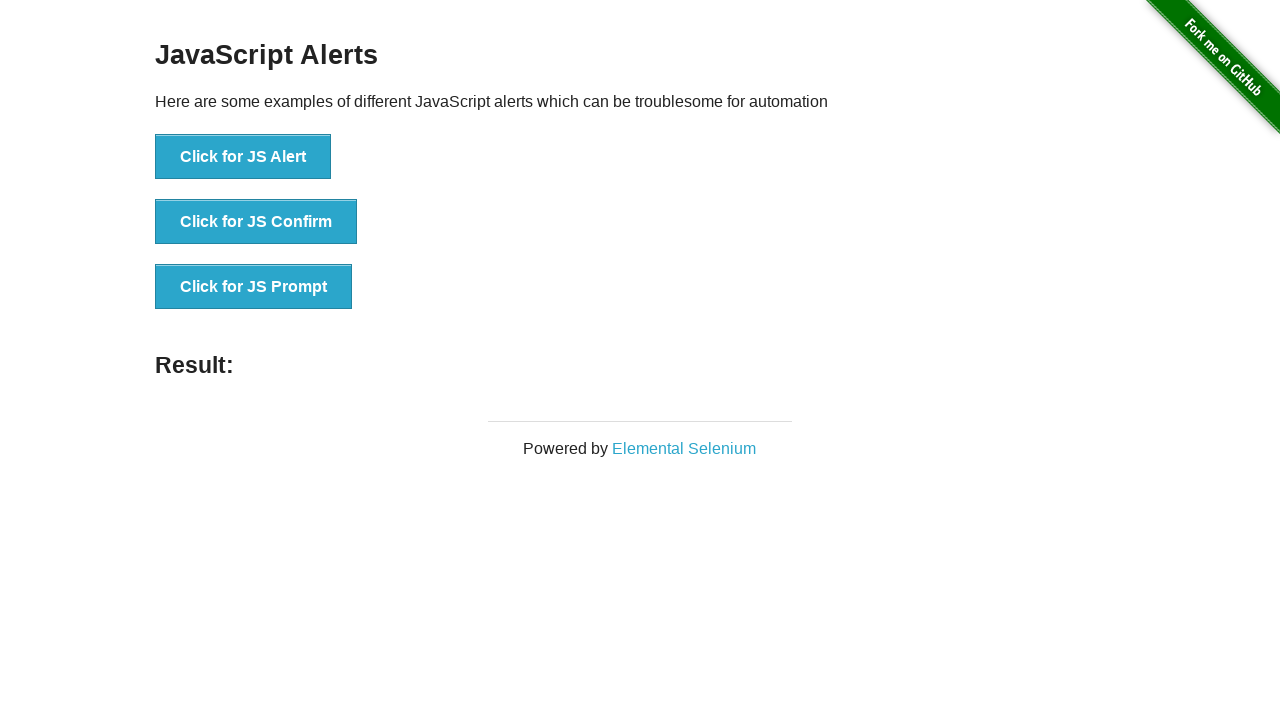

Clicked the JS Confirm button at (256, 222) on button[onclick='jsConfirm()']
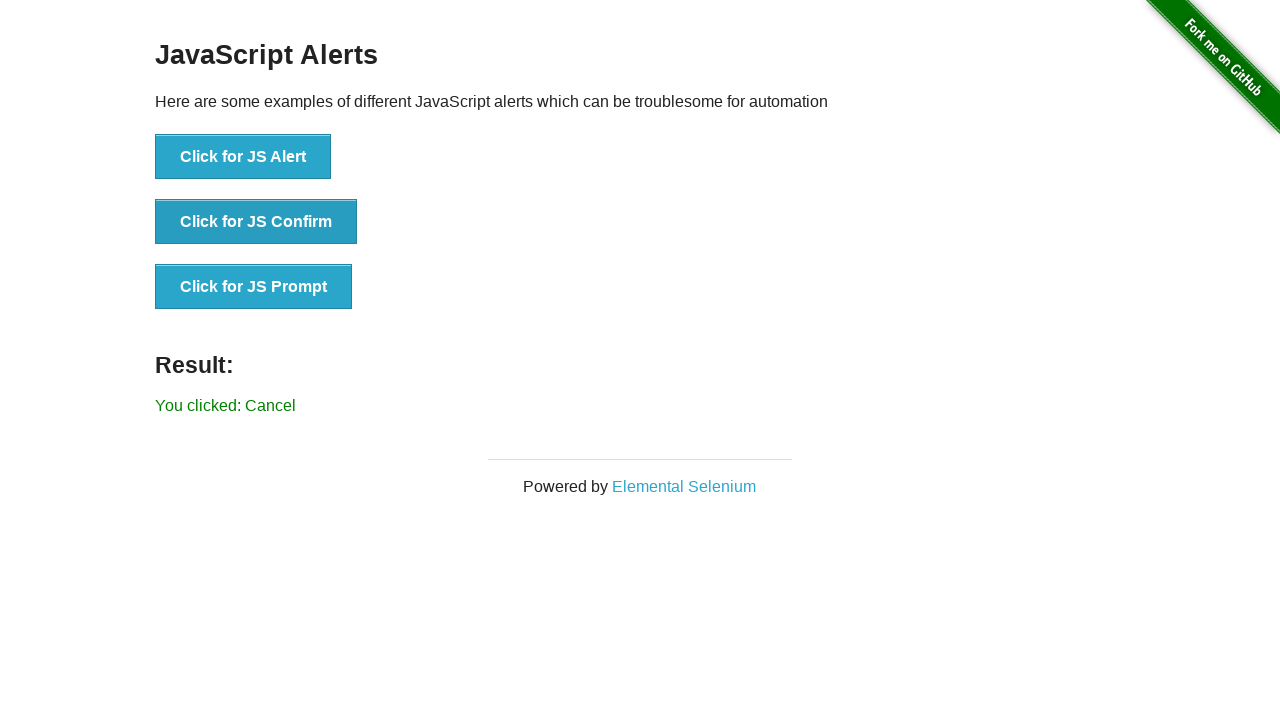

Result message element loaded
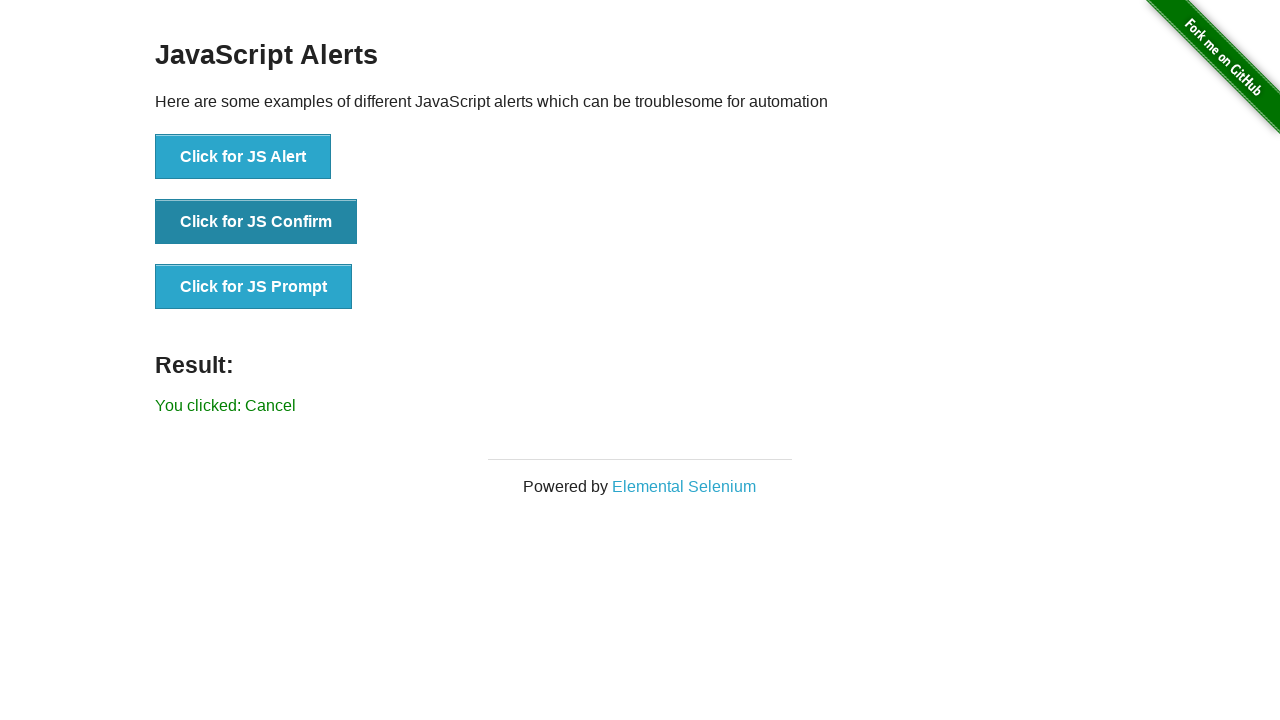

Retrieved result text: 'You clicked: Cancel'
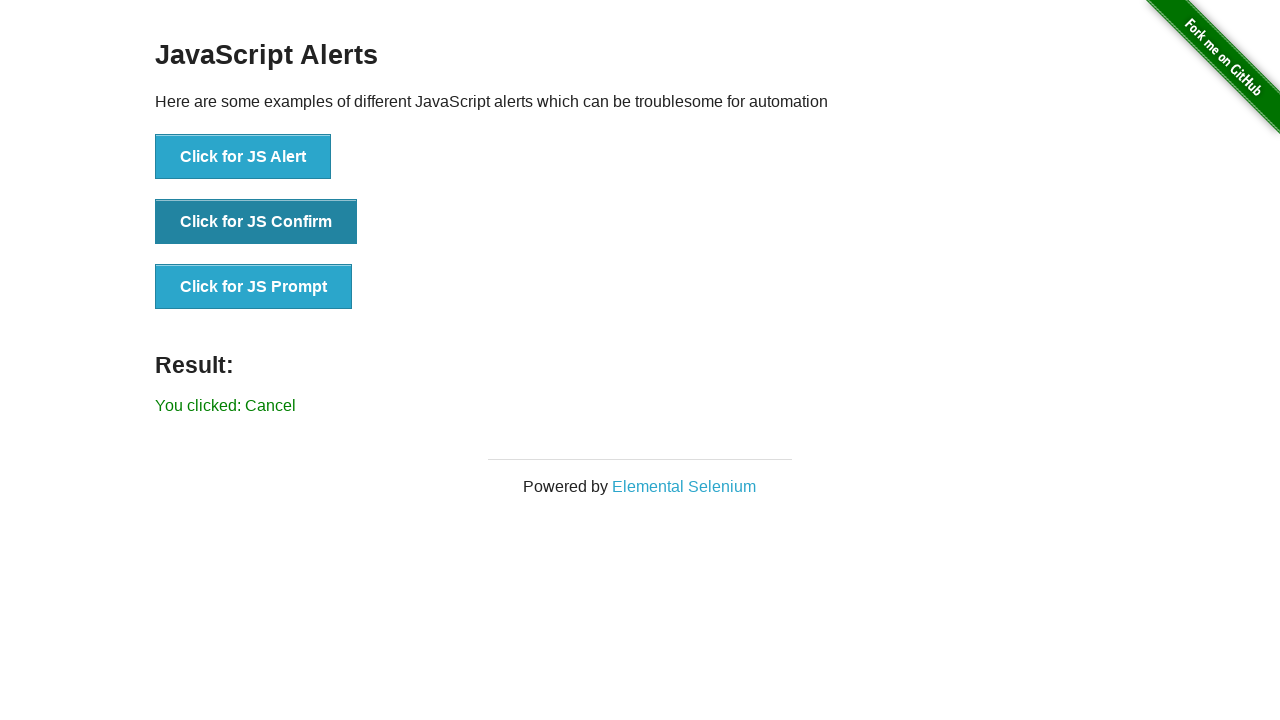

Verified result does not contain 'successfully'
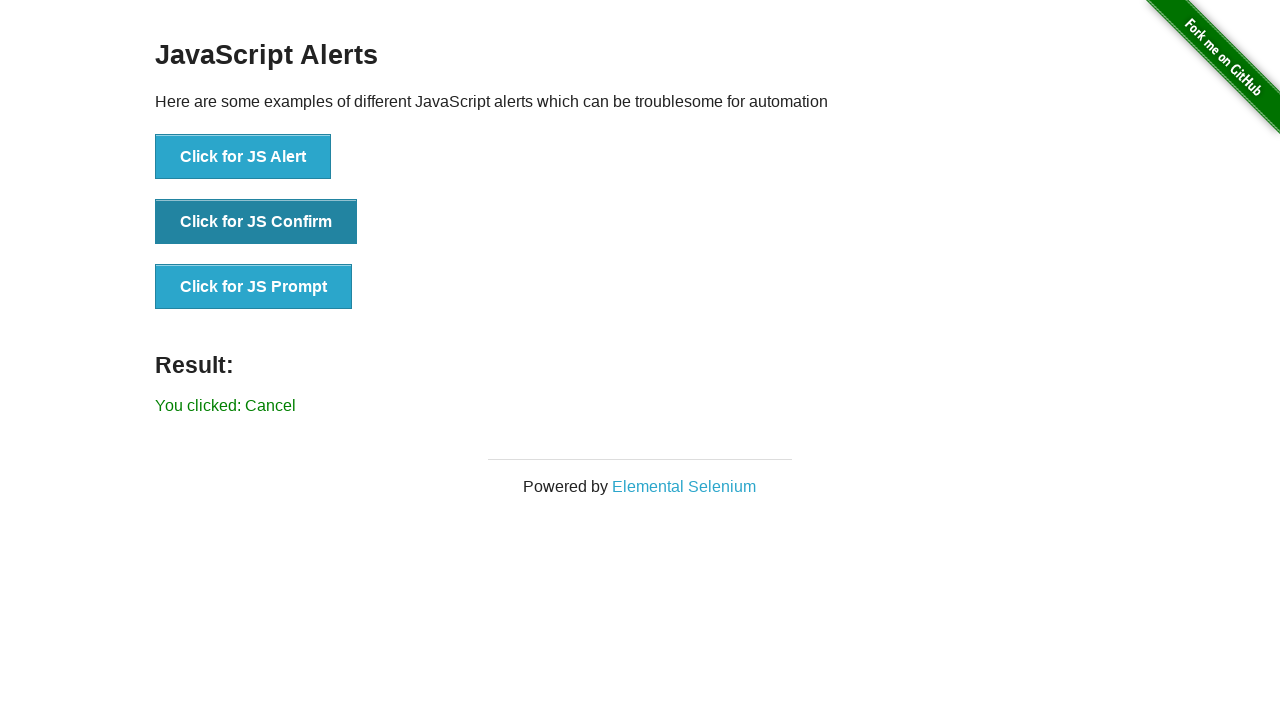

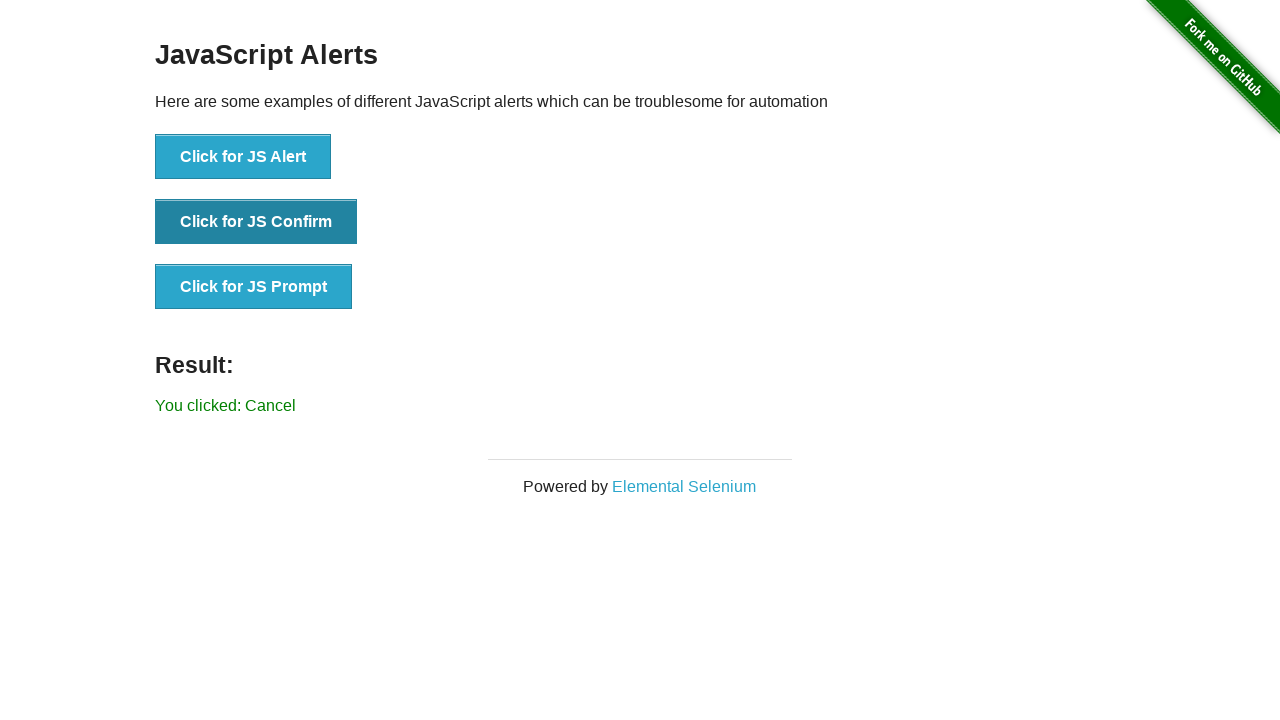